Navigates to YouTube homepage

Starting URL: https://www.youtube.com

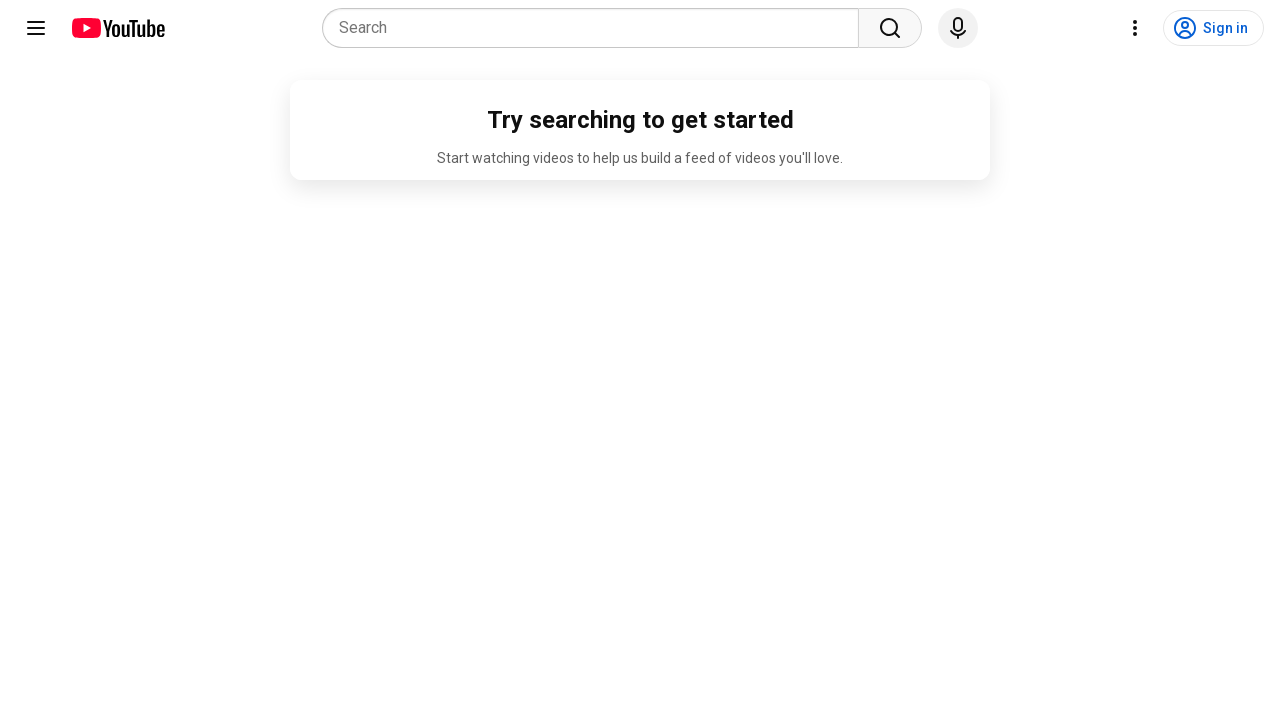

Navigated to YouTube homepage
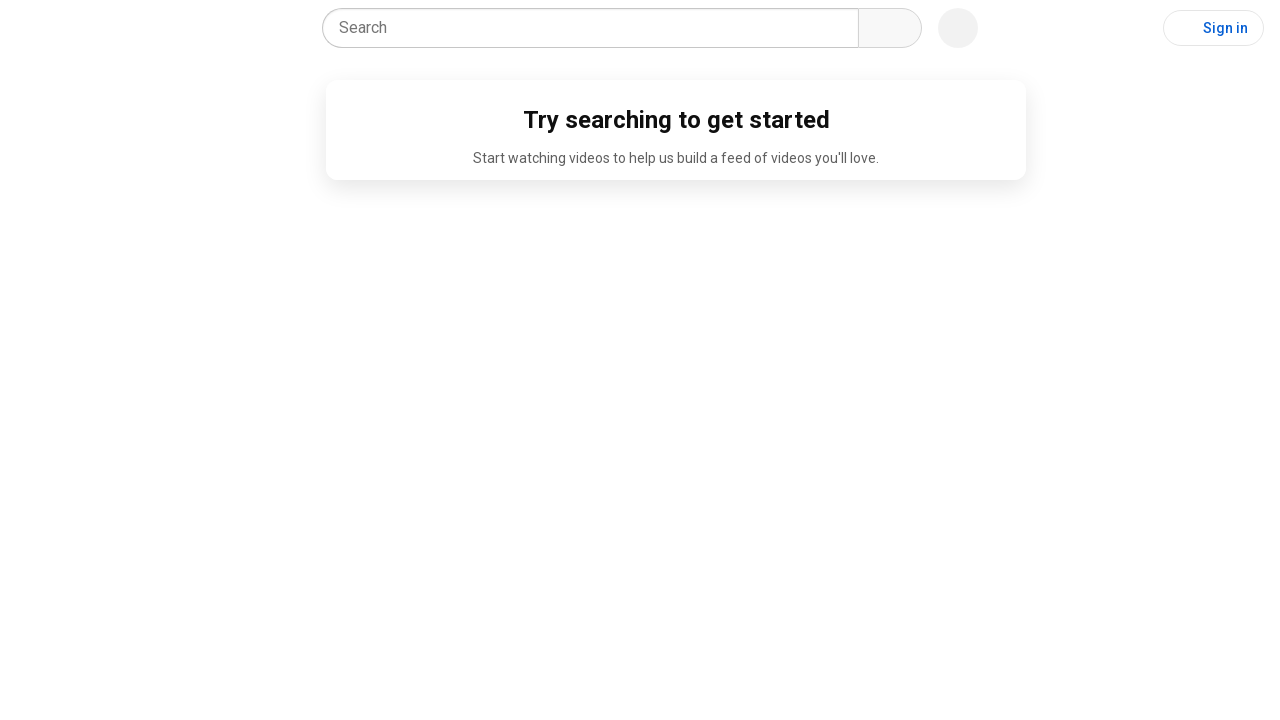

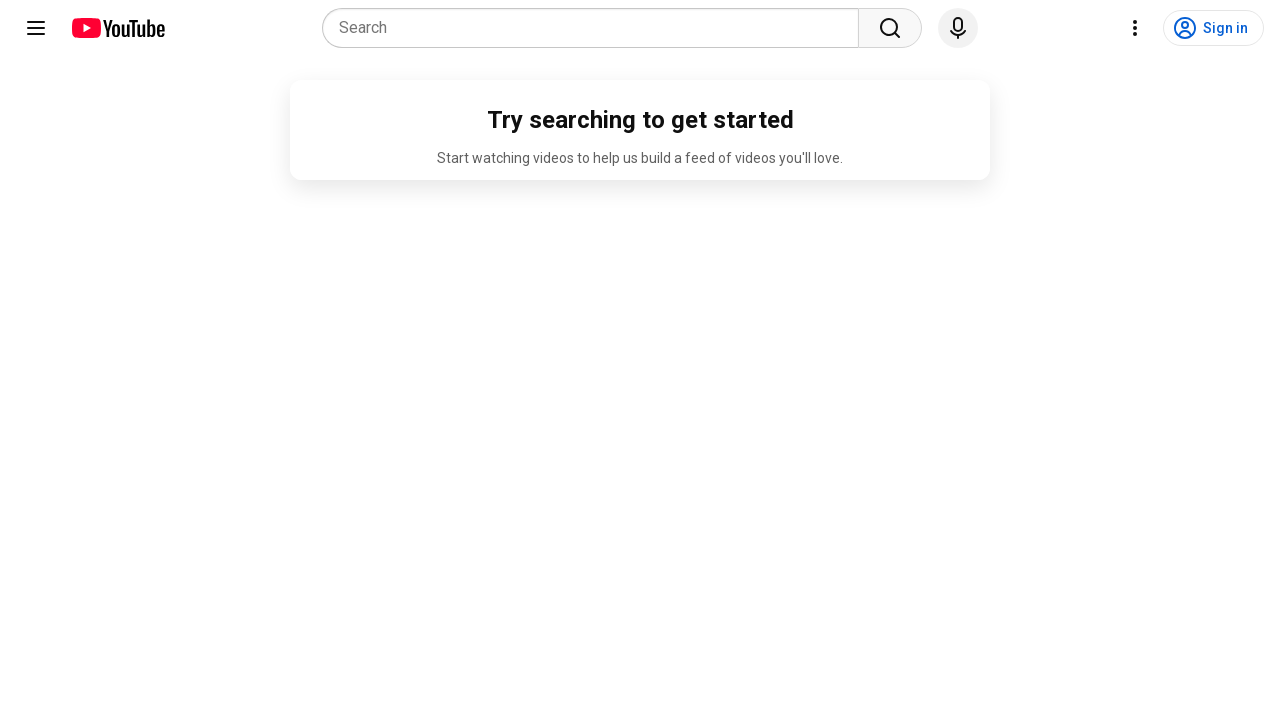